Tests tooltip functionality by hovering over various elements including a button, text field, and links

Starting URL: https://demoqa.com/tool-tips

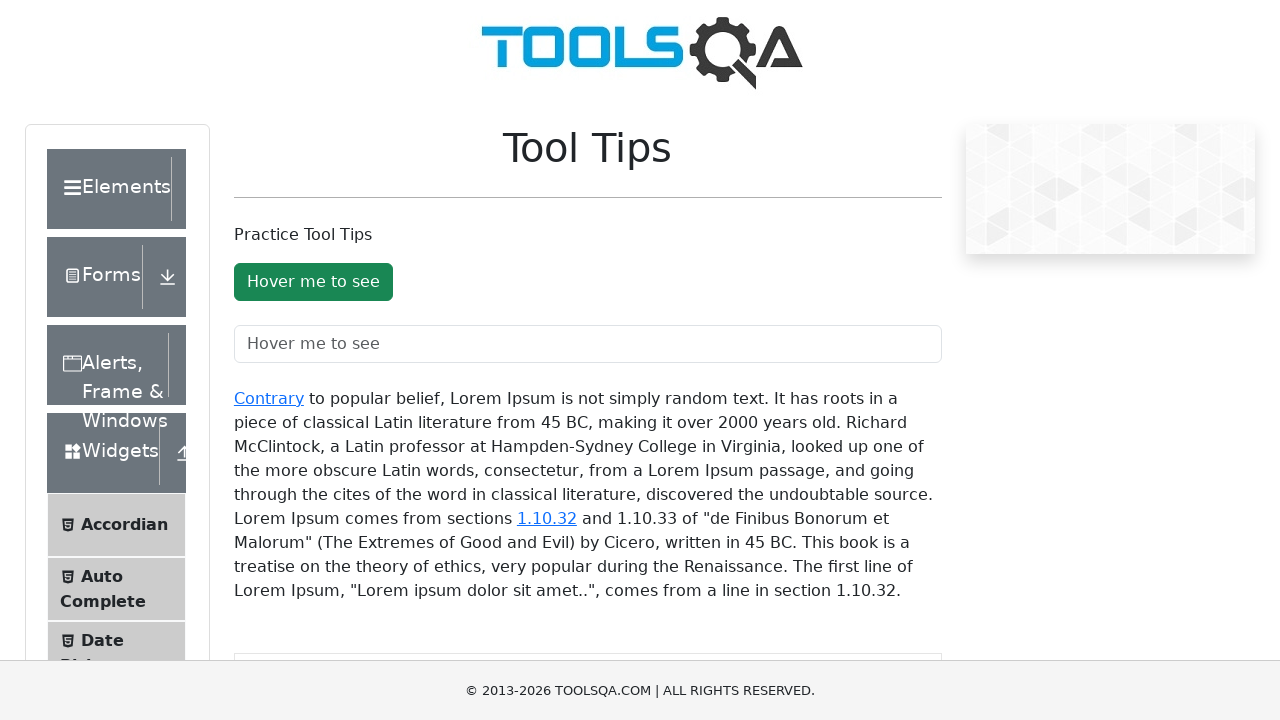

Hovered over tooltip button to display tooltip at (313, 282) on #toolTipButton
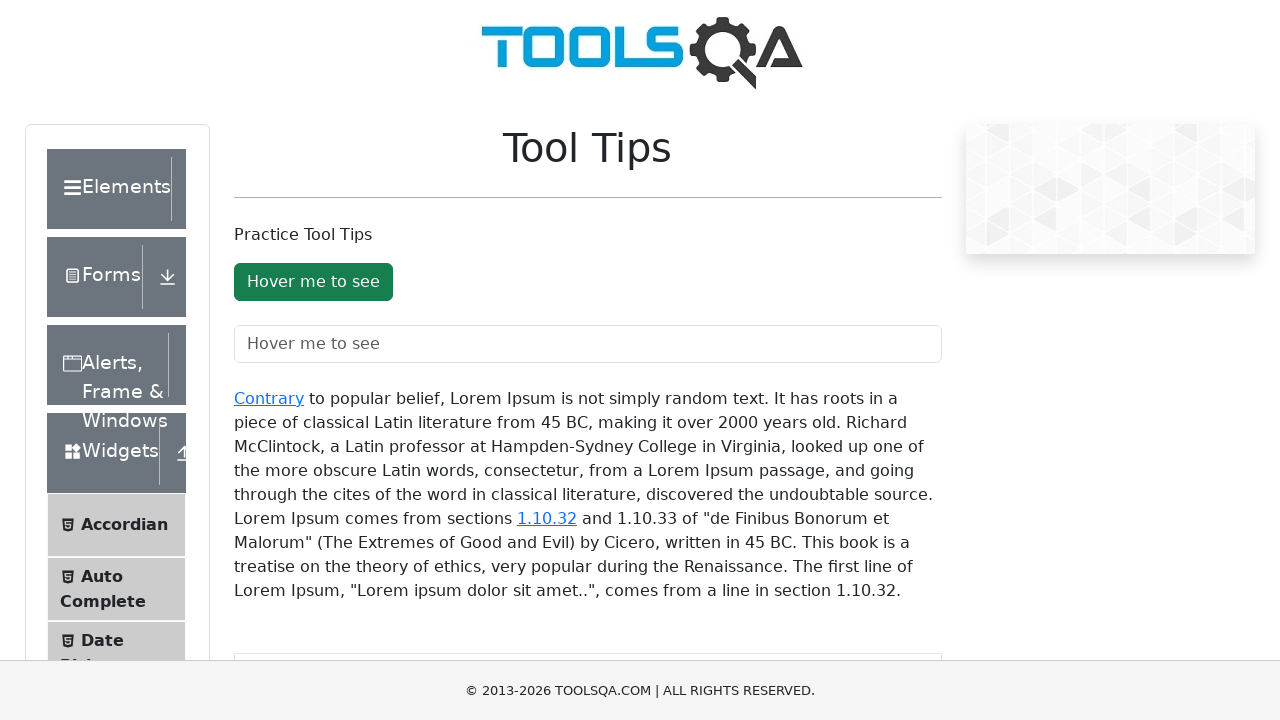

Hovered over tooltip text field to display tooltip at (588, 344) on #toolTipTextField
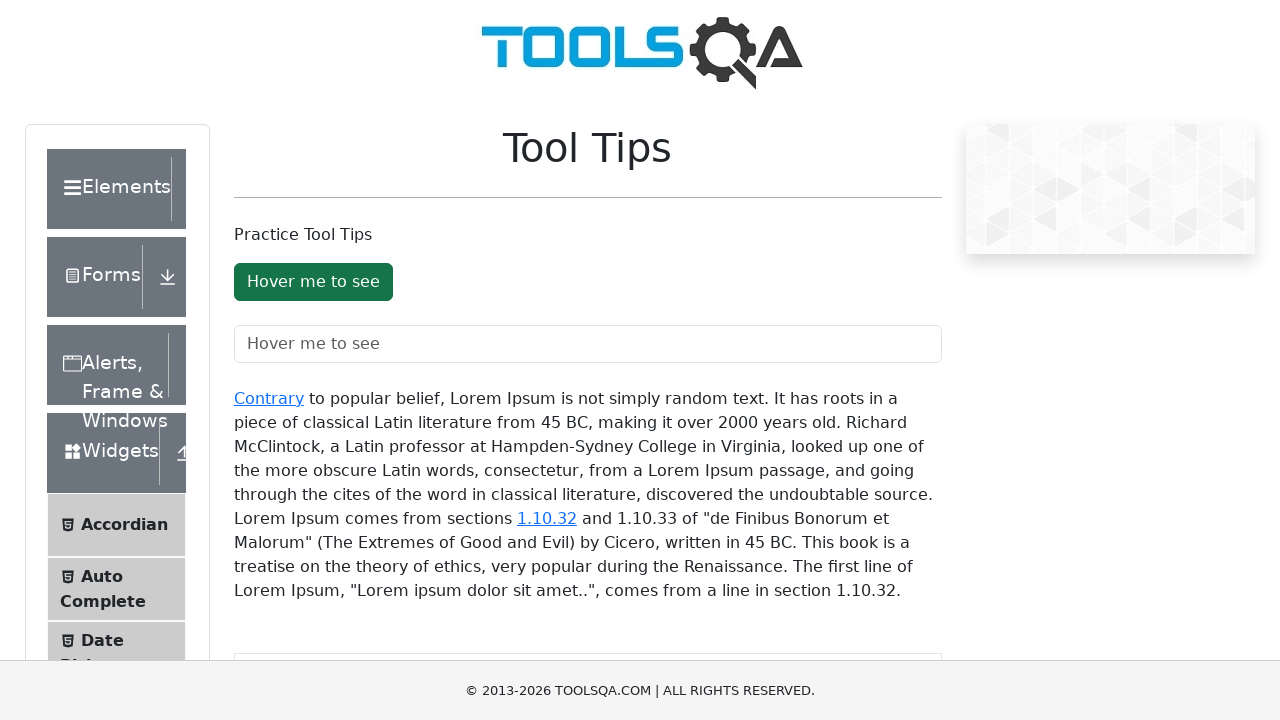

Hovered over 'Contrary' link to display tooltip at (269, 398) on xpath=//a[text()='Contrary']
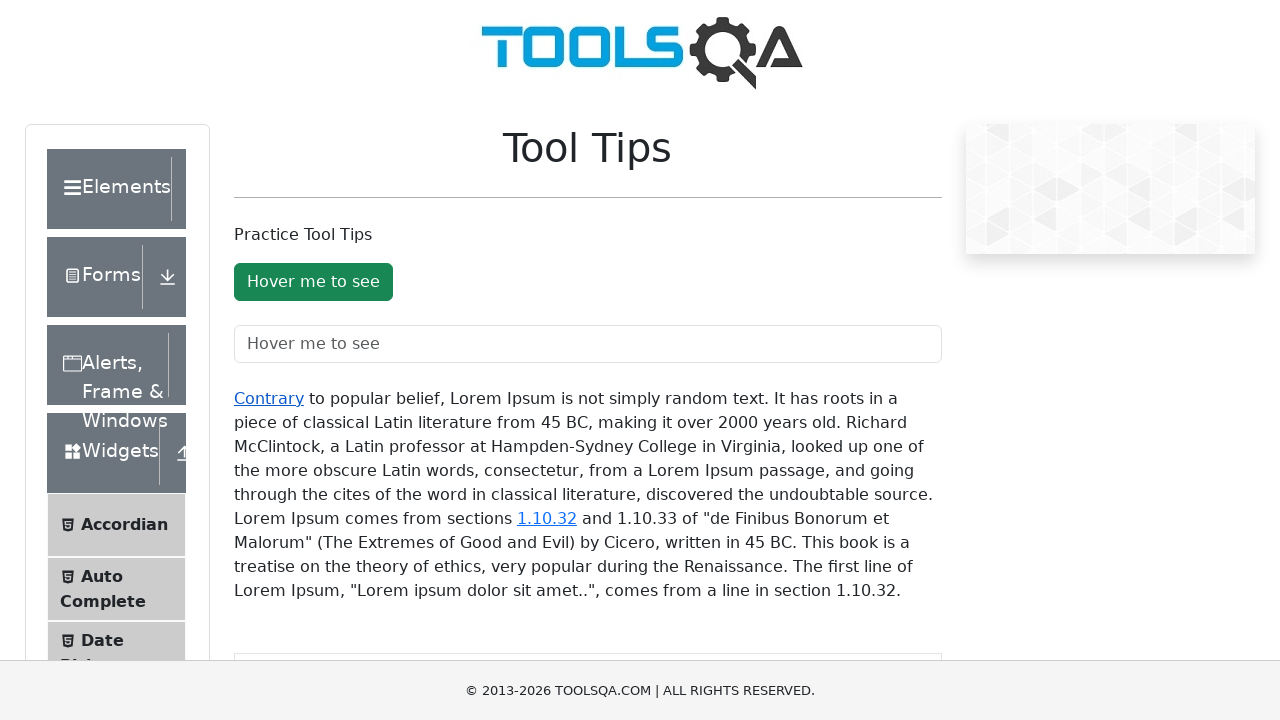

Hovered over '1.10.32' link to display tooltip at (547, 518) on xpath=//a[text()='1.10.32']
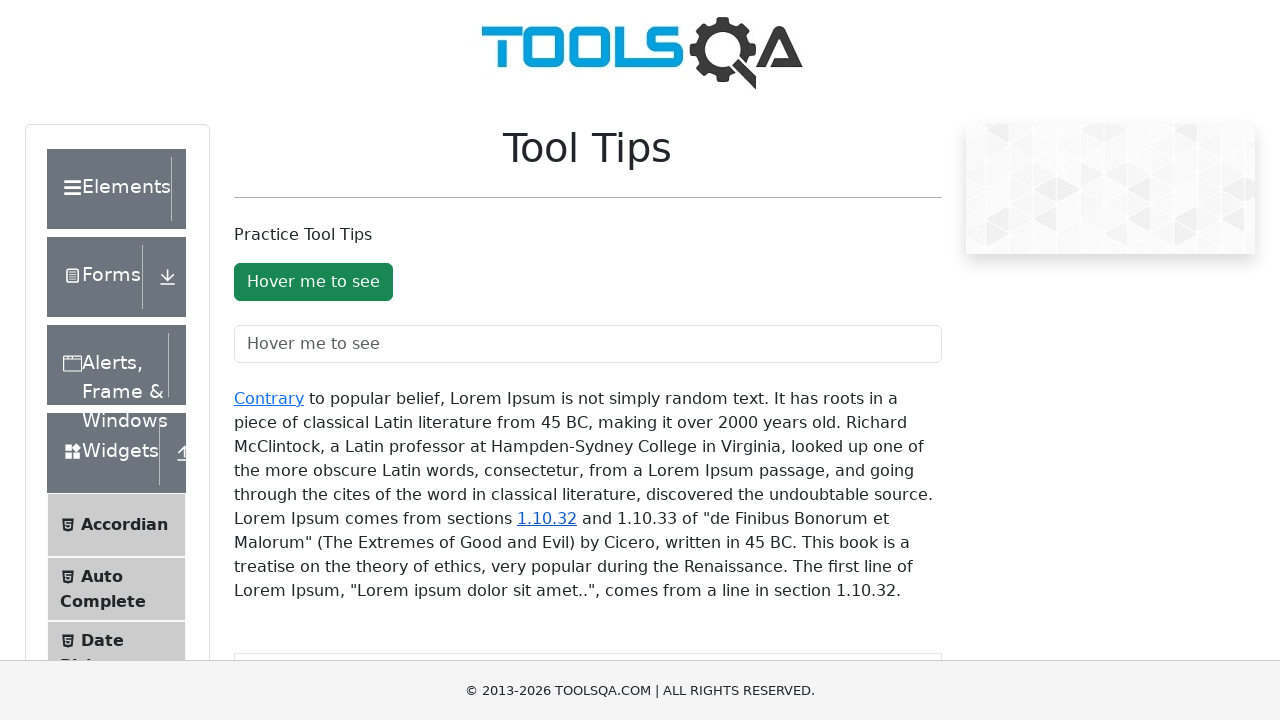

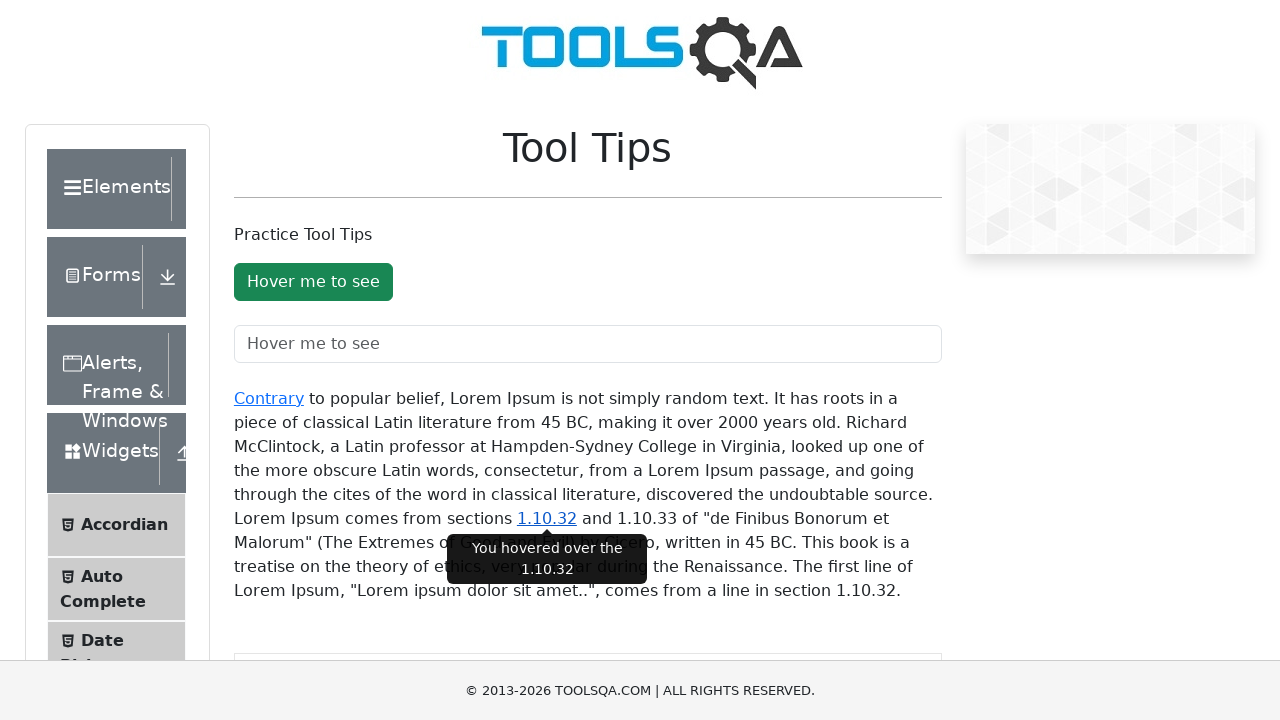